Opens a blog article page about understanding and reducing bounce rate on the tba.ai website and maximizes the browser window

Starting URL: https://www.tba.ai/blogs/guide-to-understanding-and-reducing-bounce-rate-for-your-website

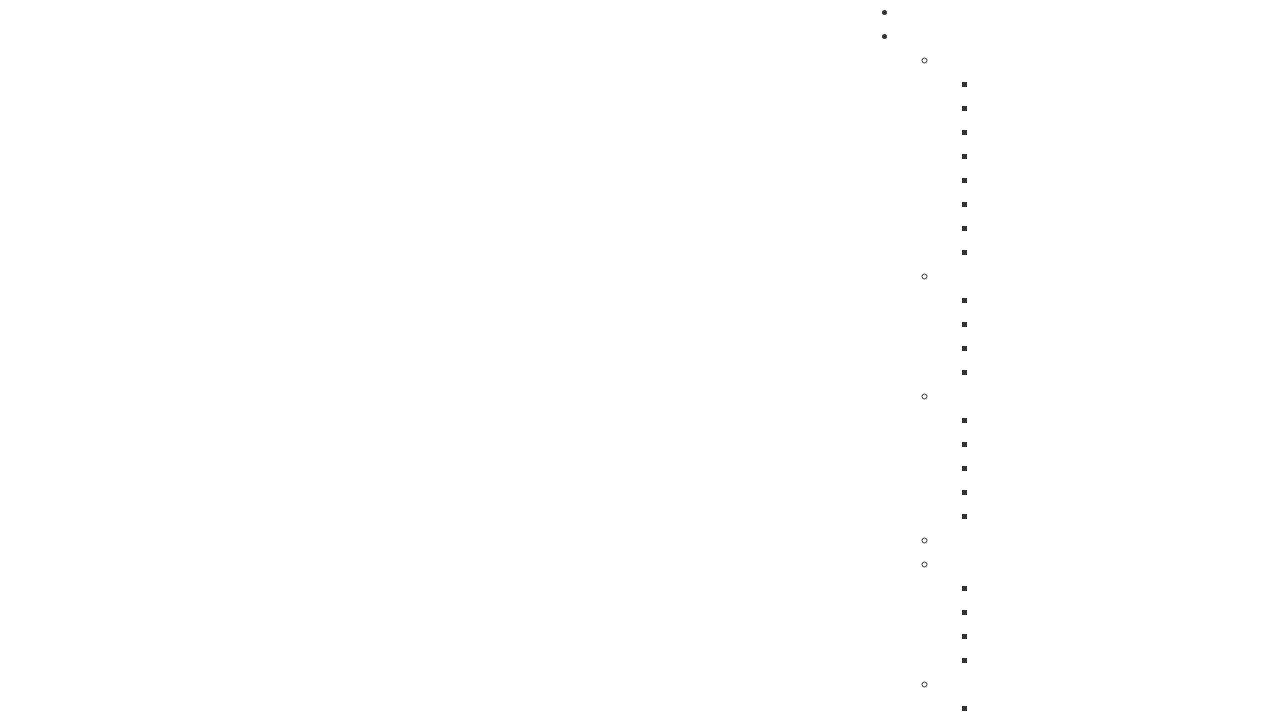

Navigated to blog article about understanding and reducing bounce rate on tba.ai
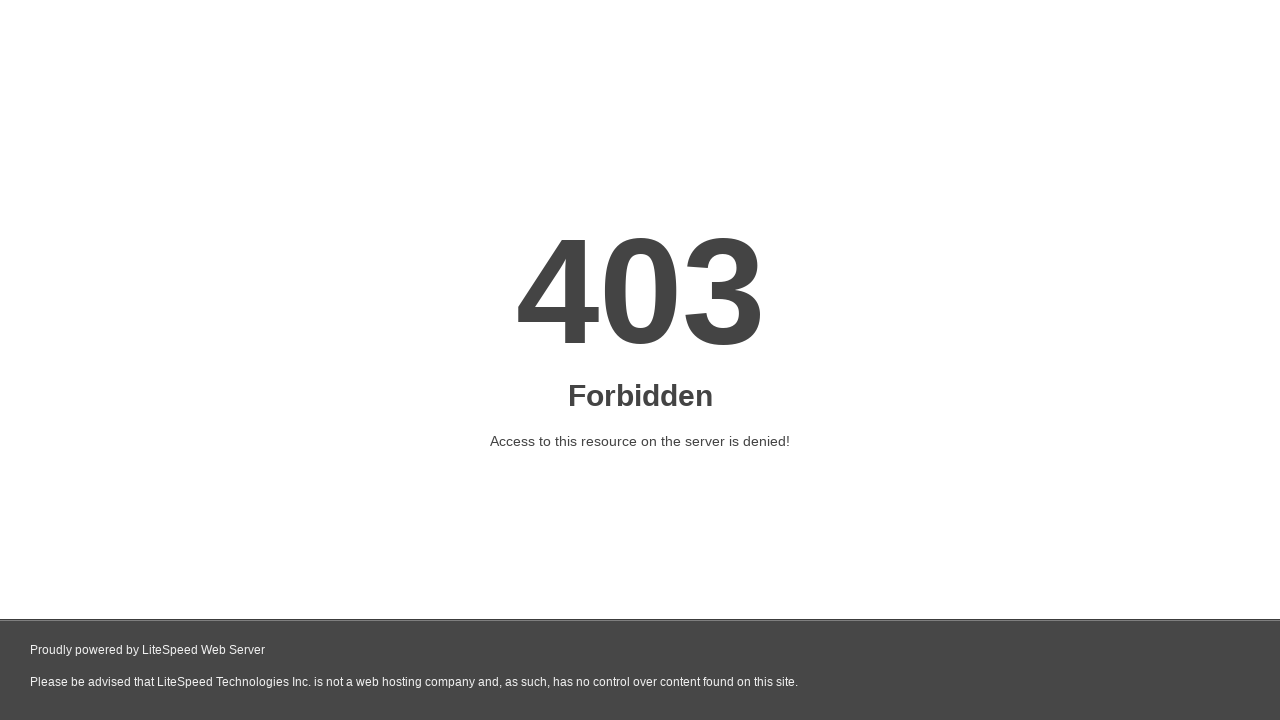

Page content loaded and DOM content ready
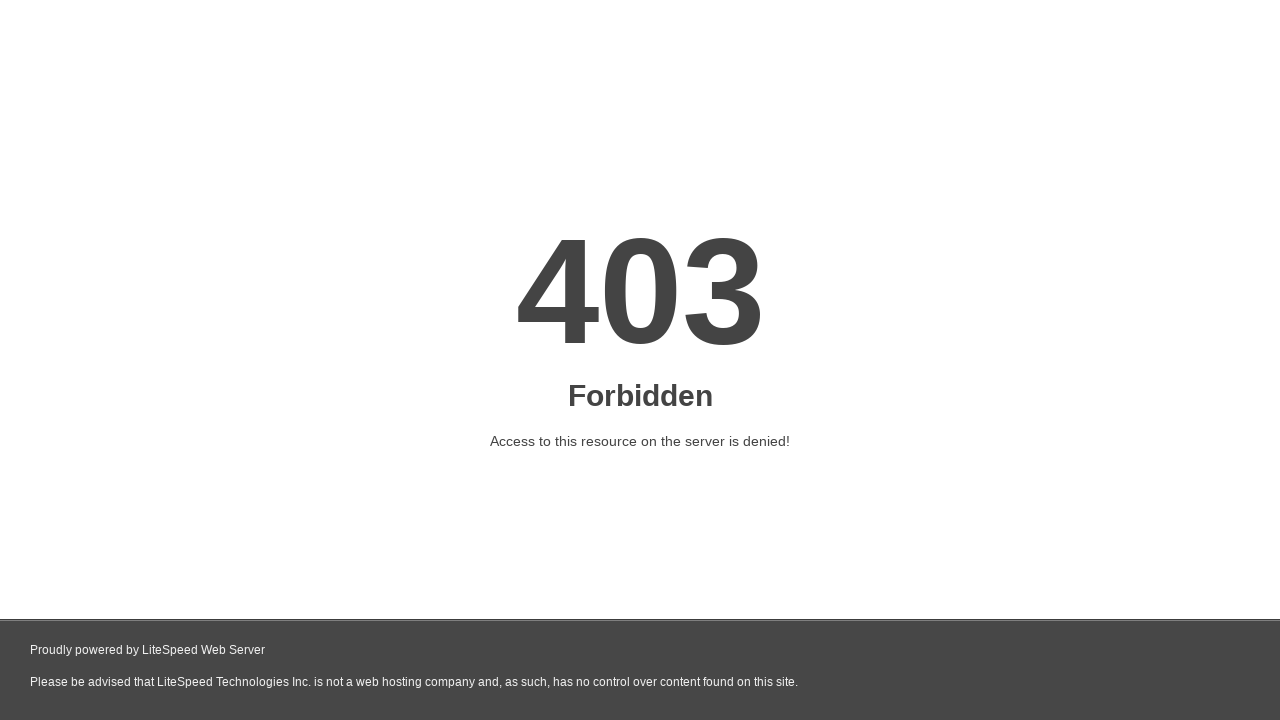

Maximized browser window to 1920x1080 resolution
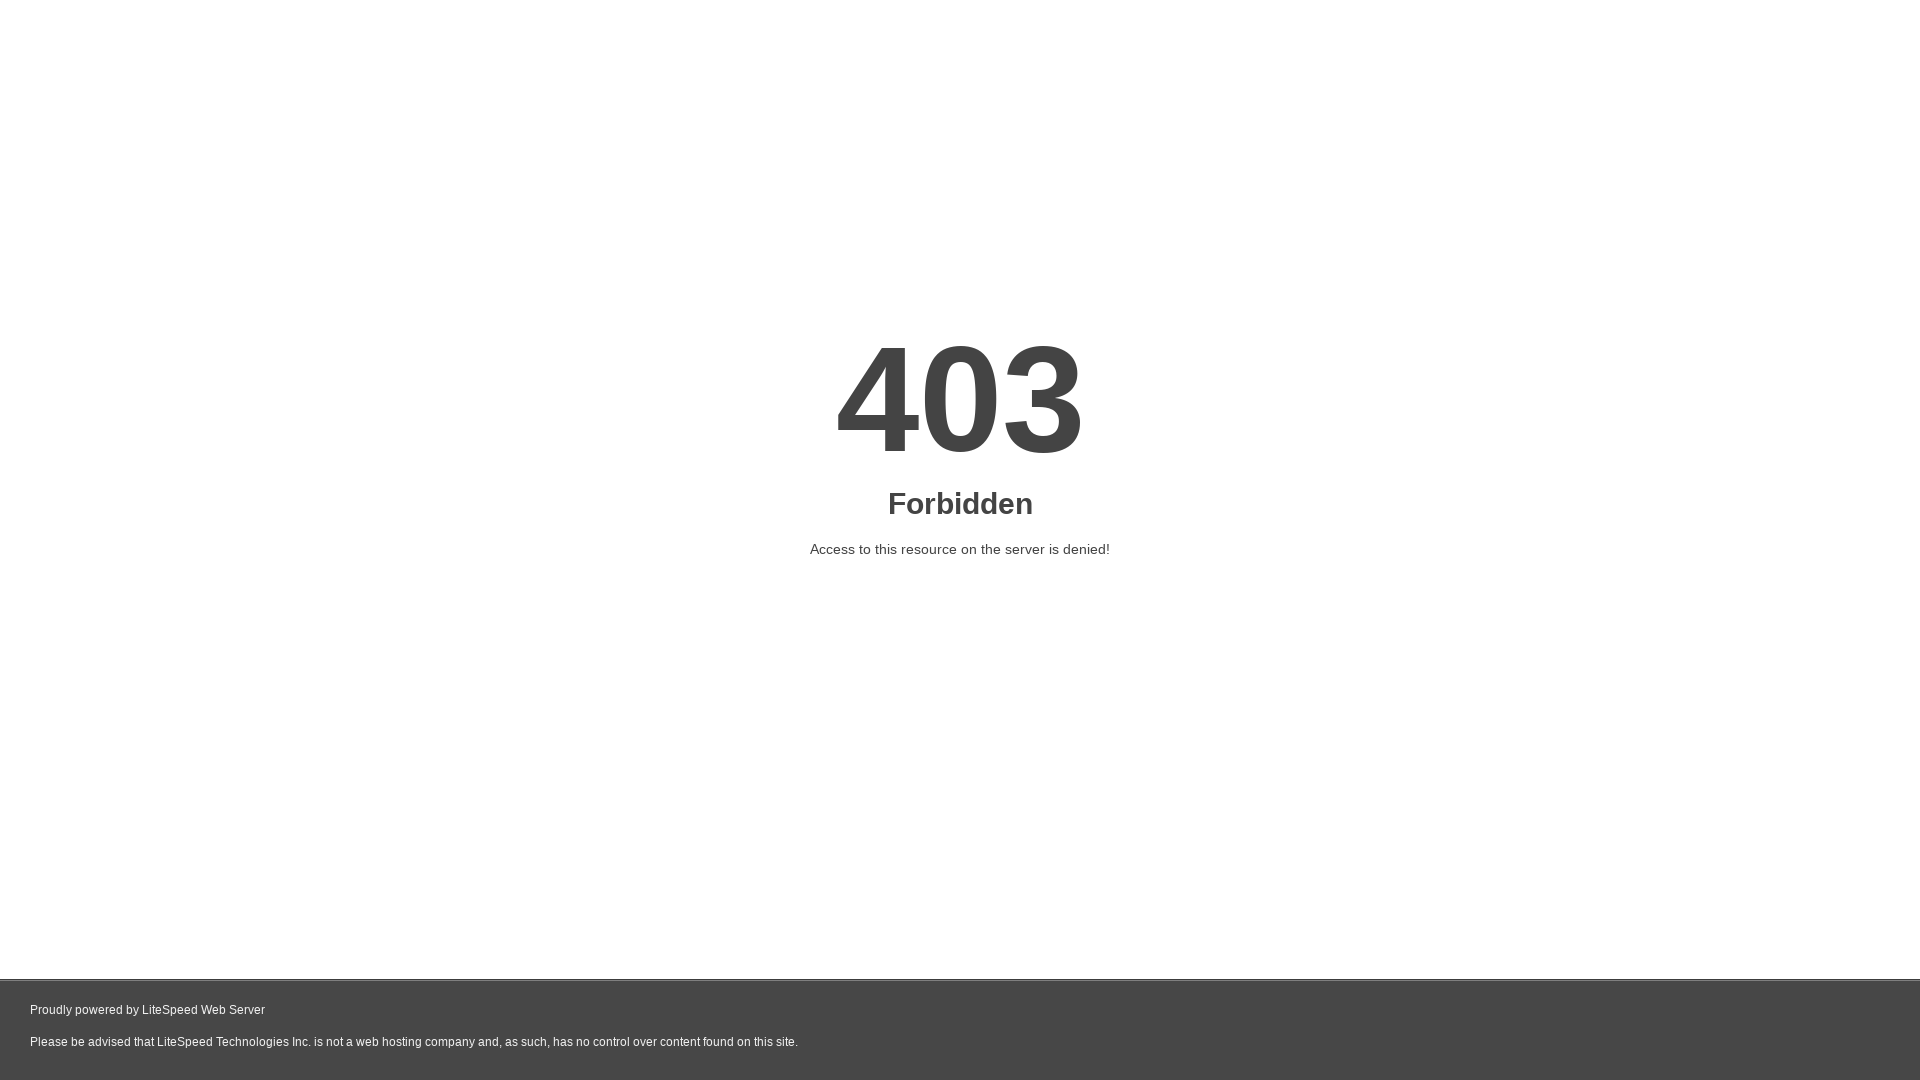

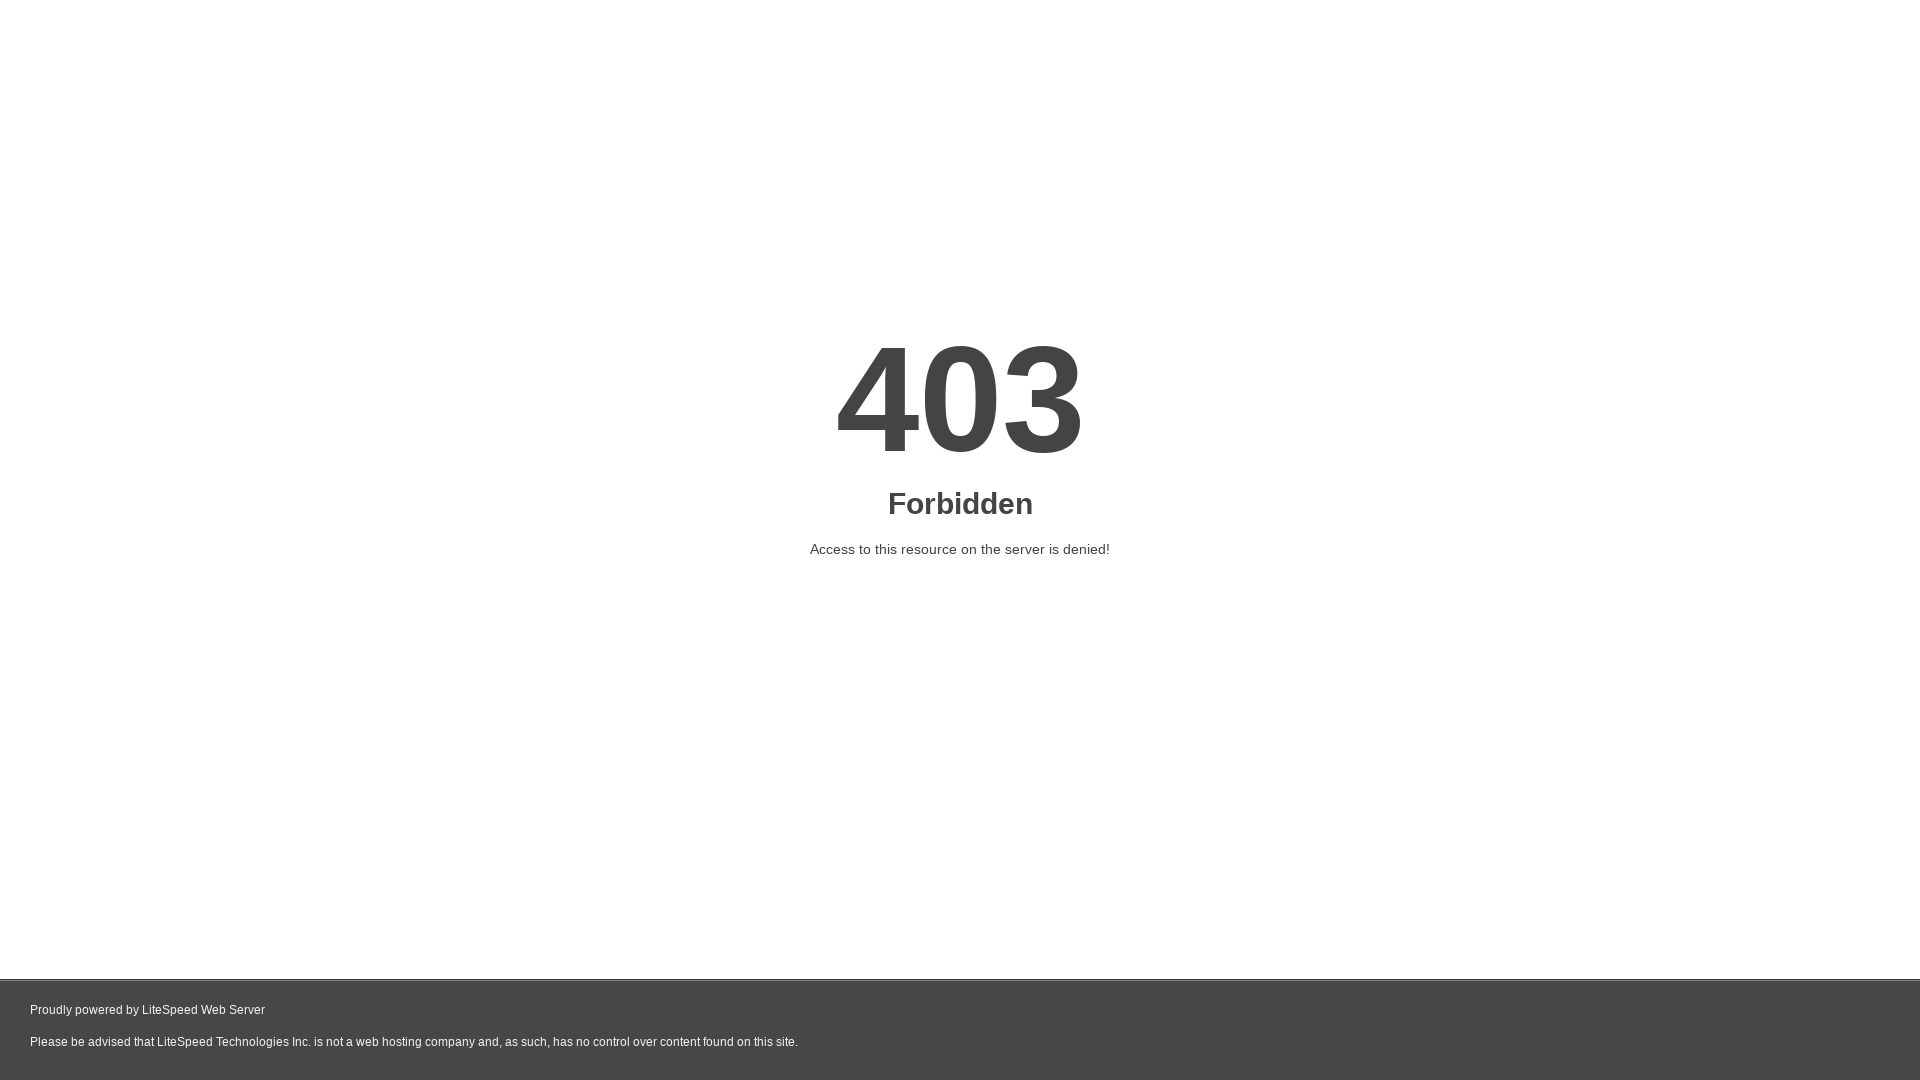